Tests an e-commerce flow by searching for products, adding them to cart, proceeding to checkout, and applying a promo code

Starting URL: https://rahulshettyacademy.com/seleniumPractise/#/

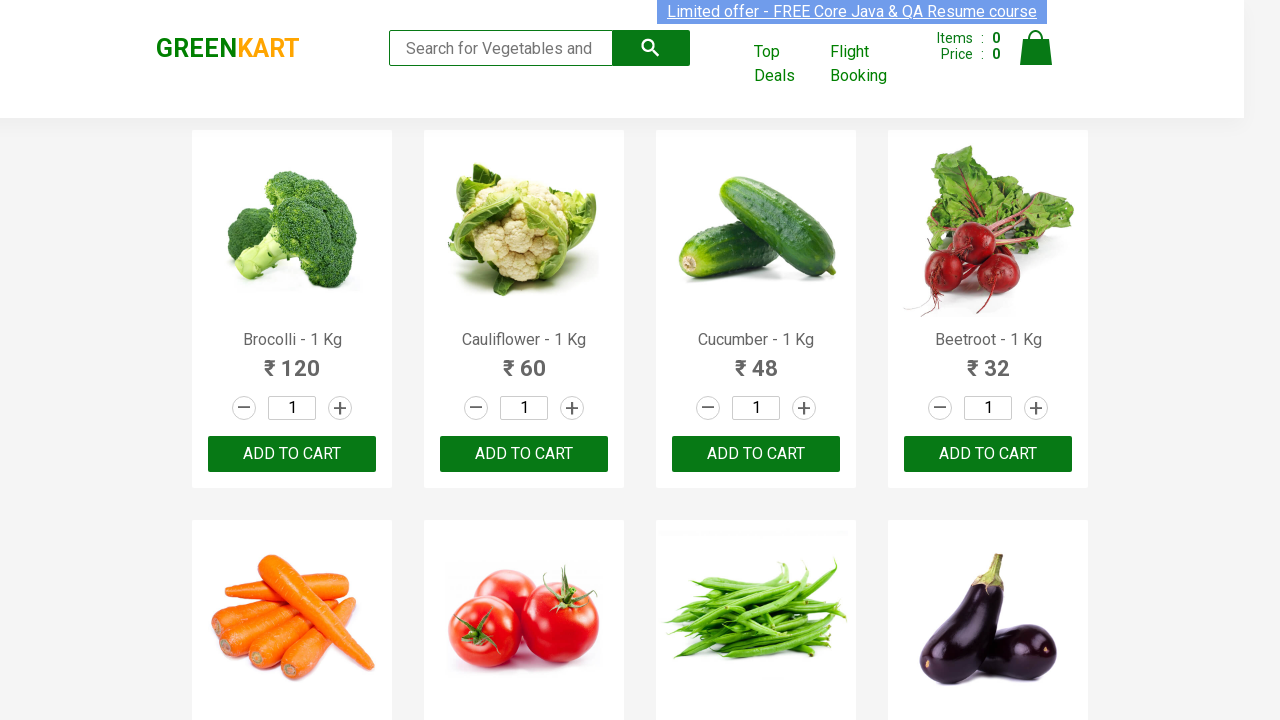

Filled search field with 'ber' to filter products on input[type='search']
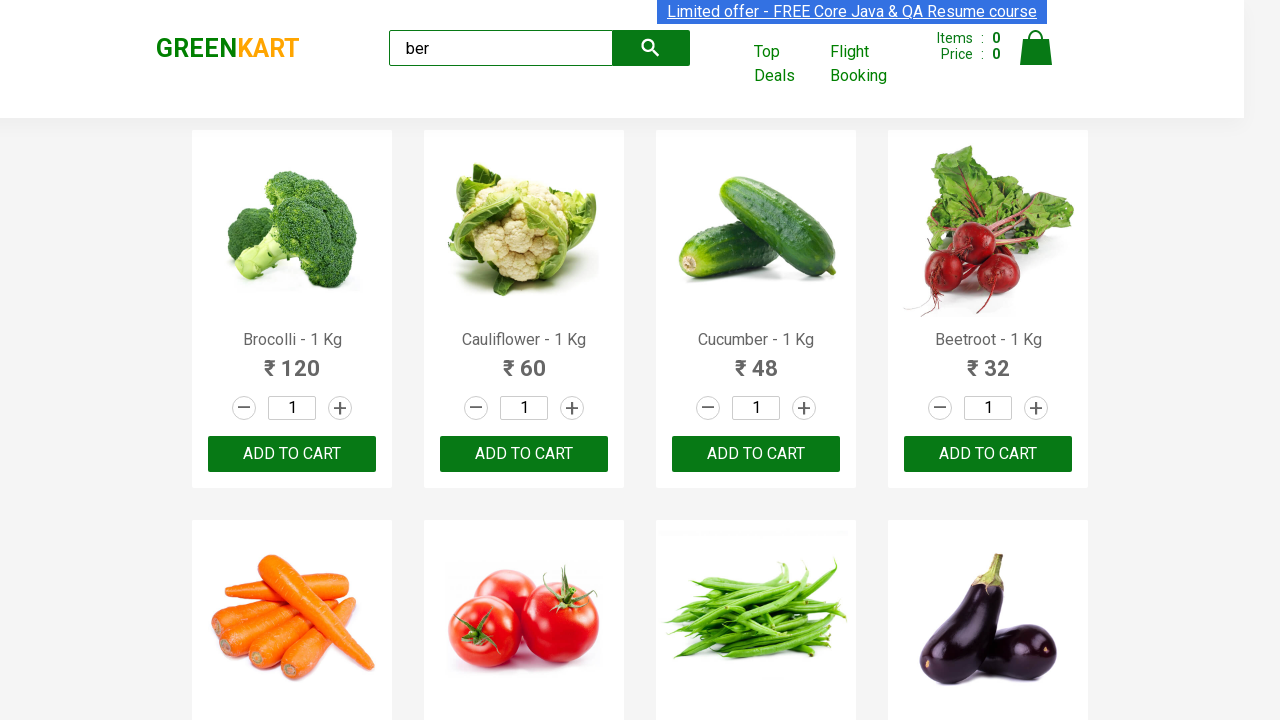

Waited for search results to load
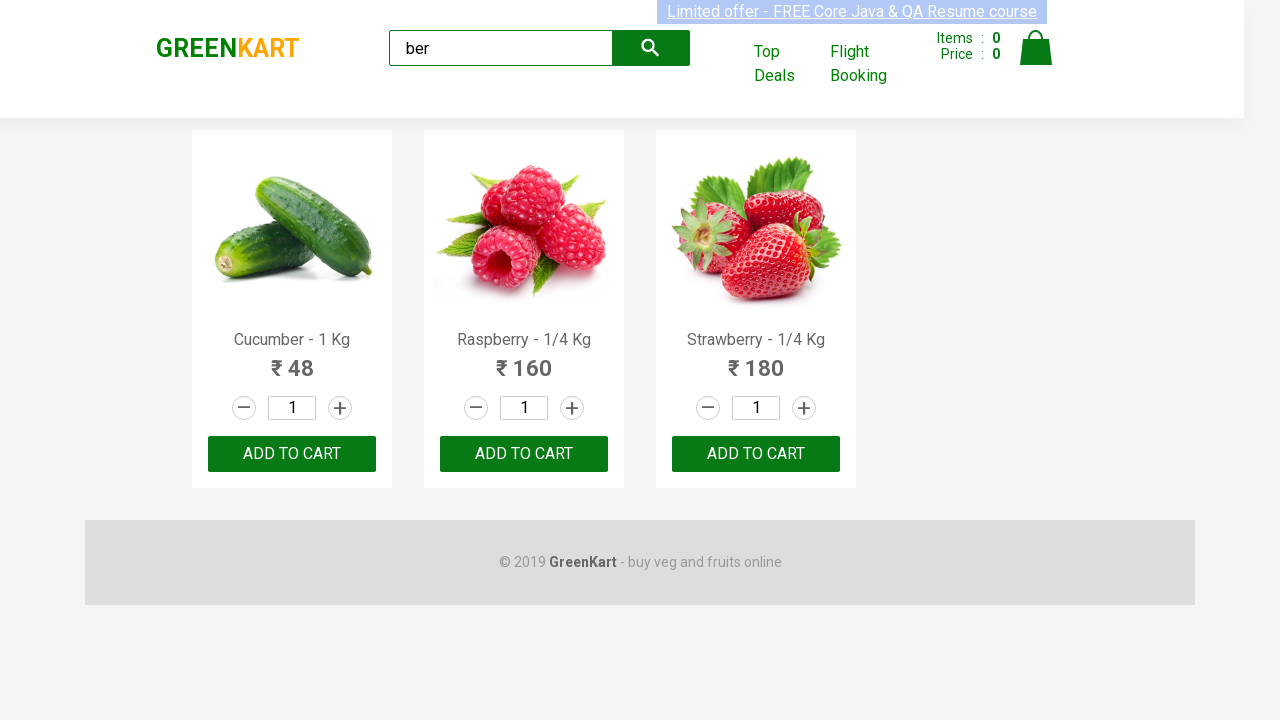

Verified 3 products are displayed in search results
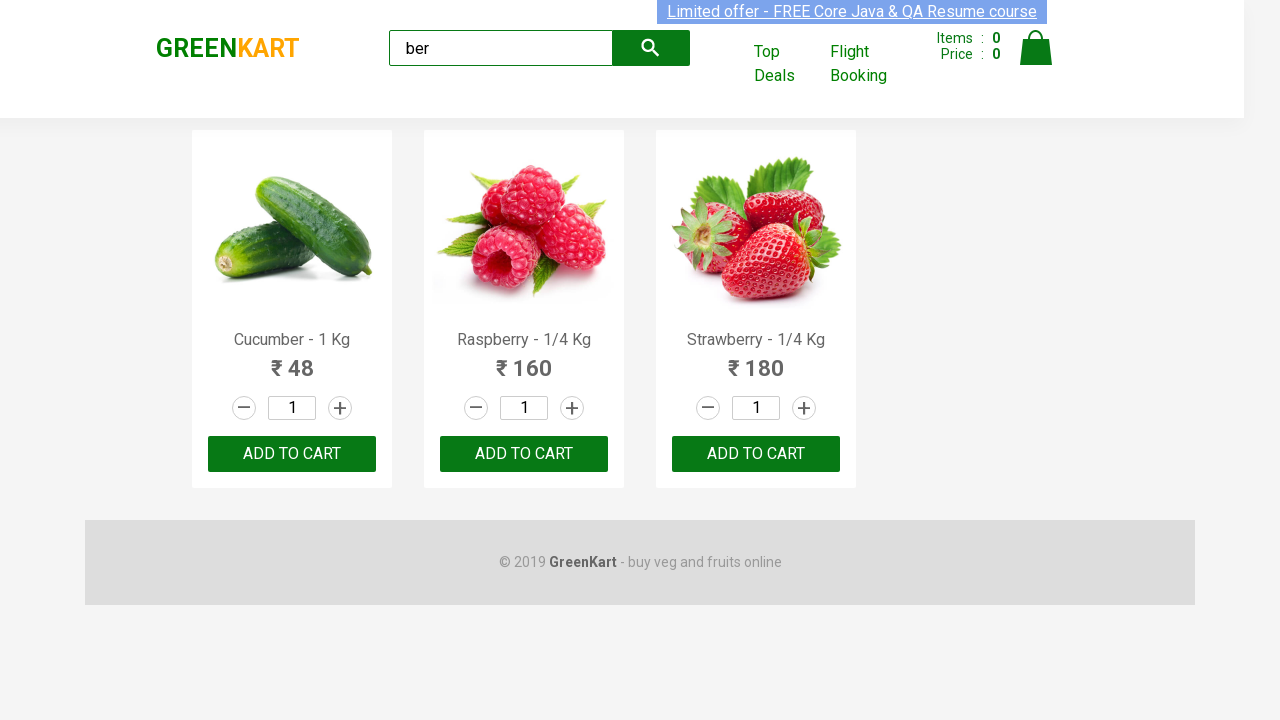

Clicked 'Add to Cart' button for a product at (292, 454) on xpath=//div[@class='product-action']/button >> nth=0
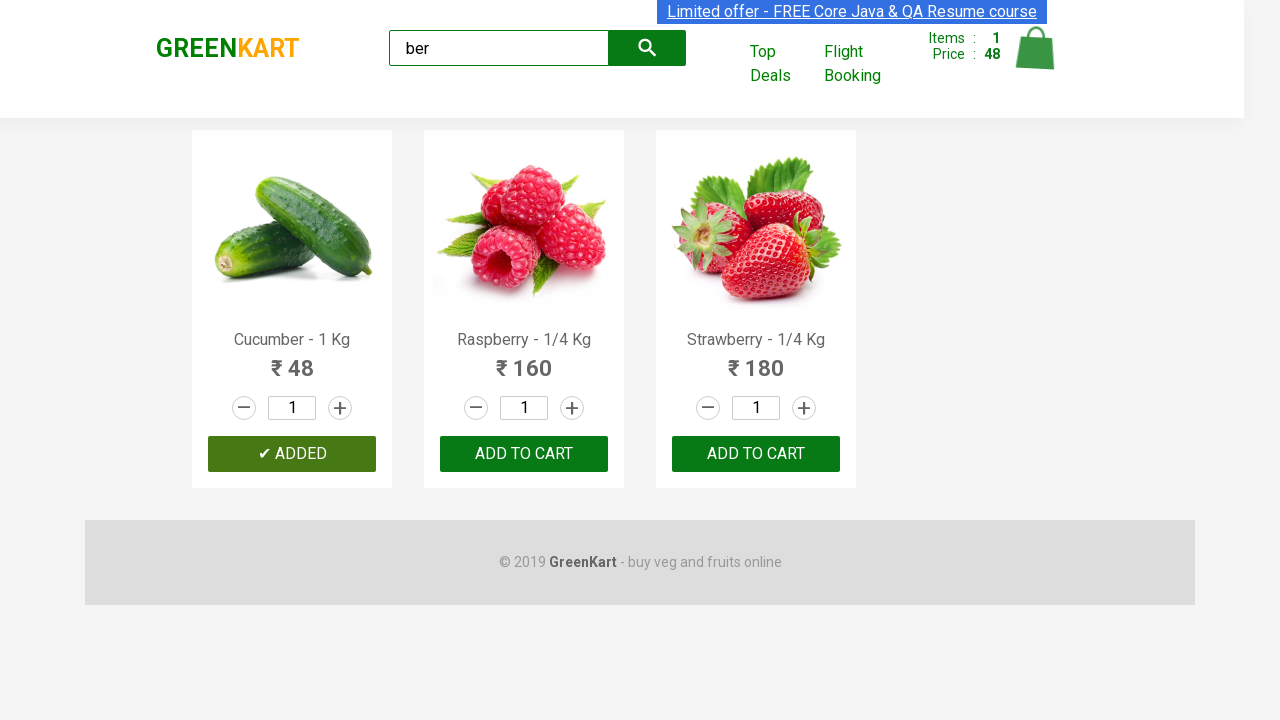

Clicked 'Add to Cart' button for a product at (524, 454) on xpath=//div[@class='product-action']/button >> nth=1
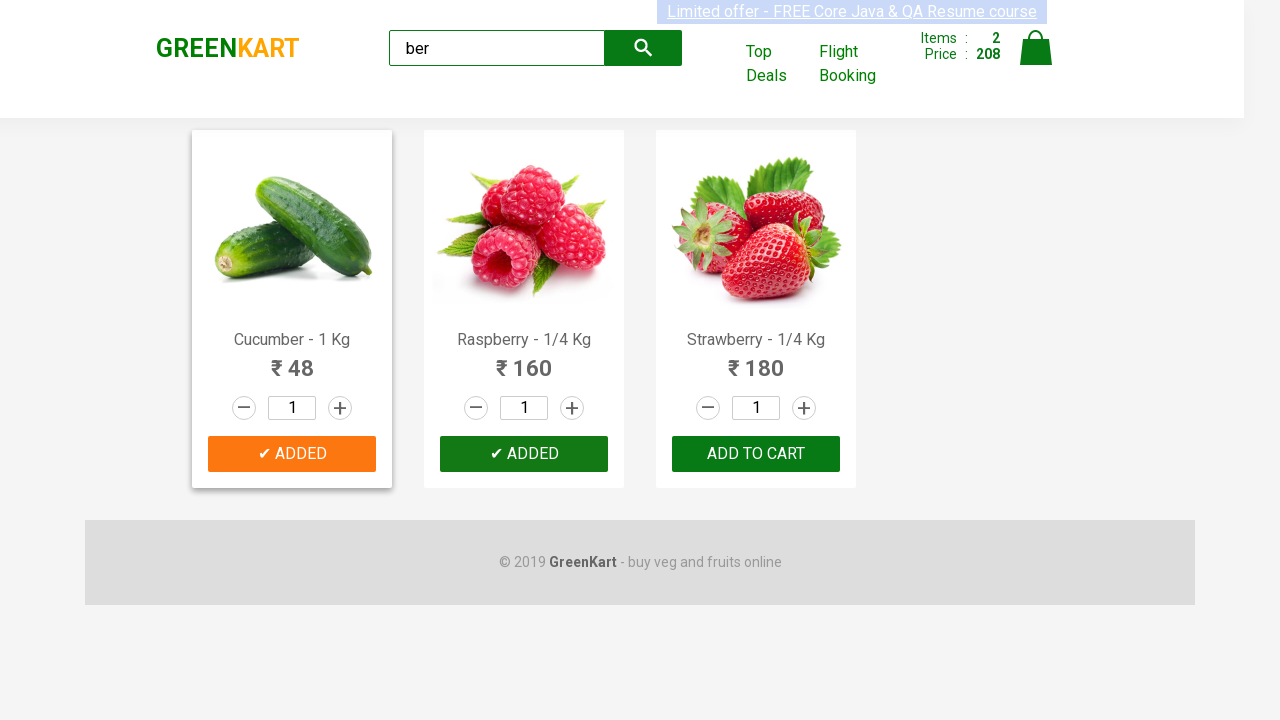

Clicked 'Add to Cart' button for a product at (756, 454) on xpath=//div[@class='product-action']/button >> nth=2
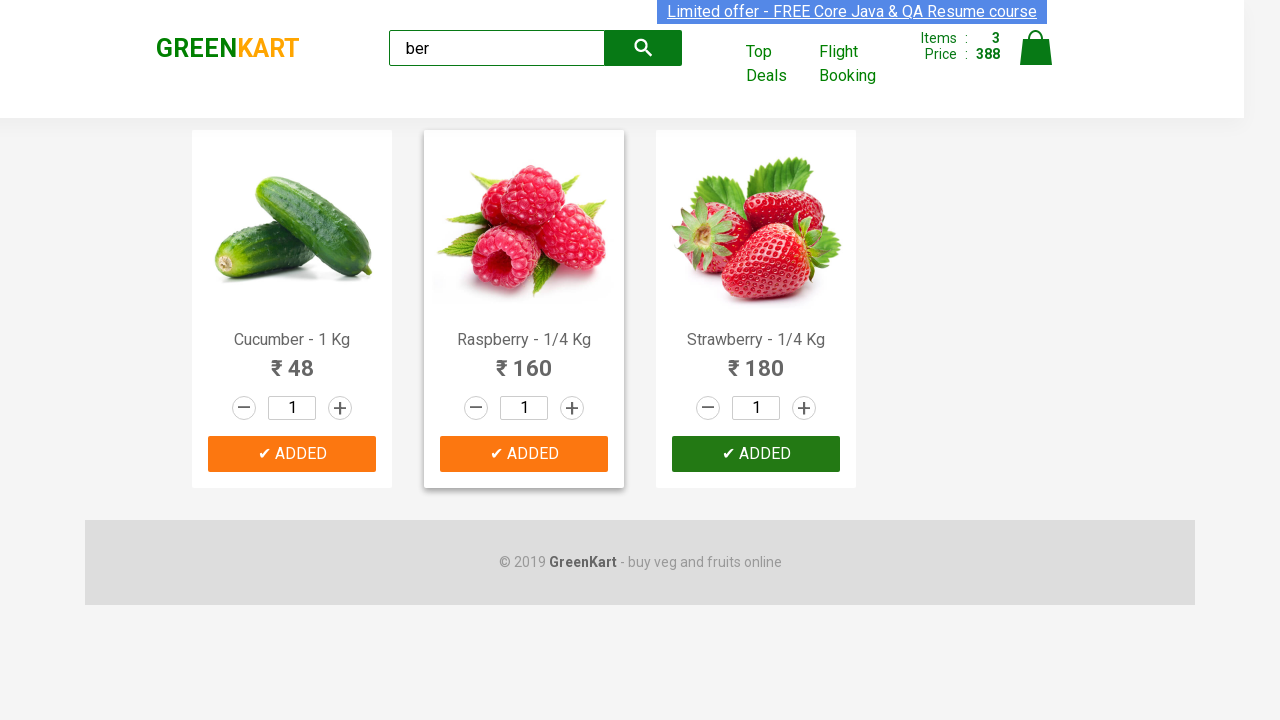

Waited for cart to update after adding products
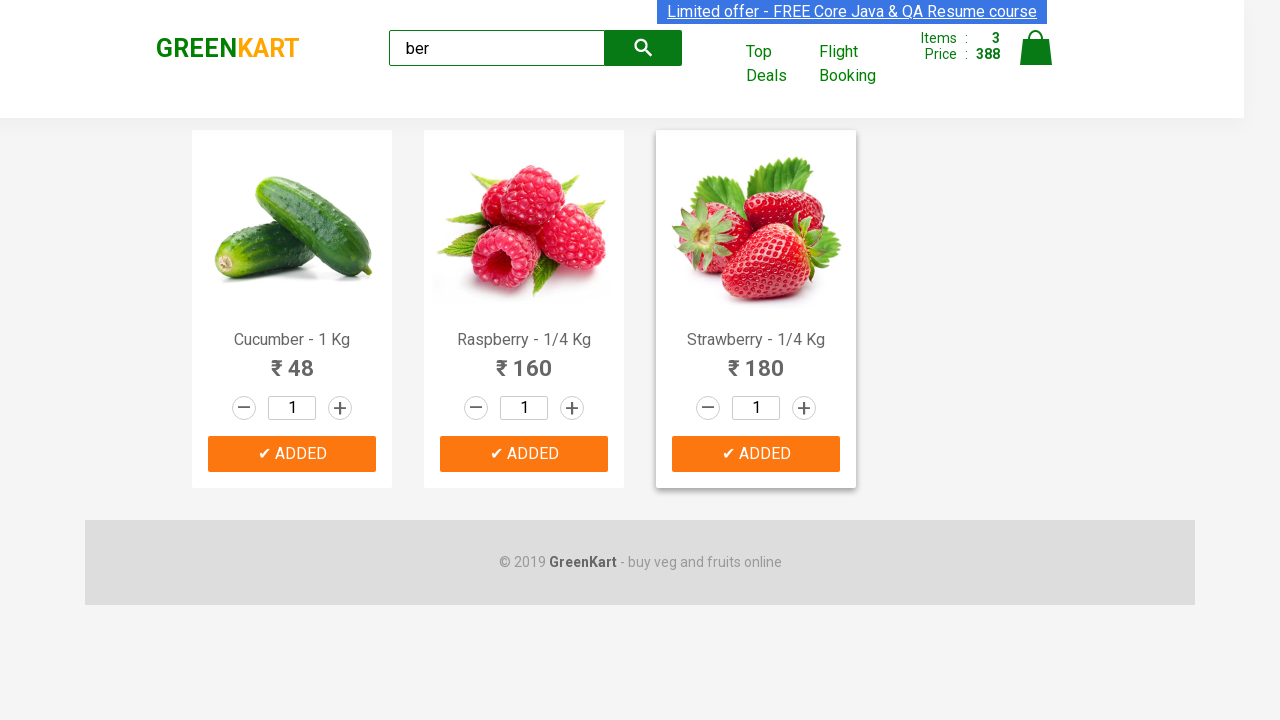

Clicked on cart icon to view cart at (1036, 48) on xpath=//img[@alt='Cart']
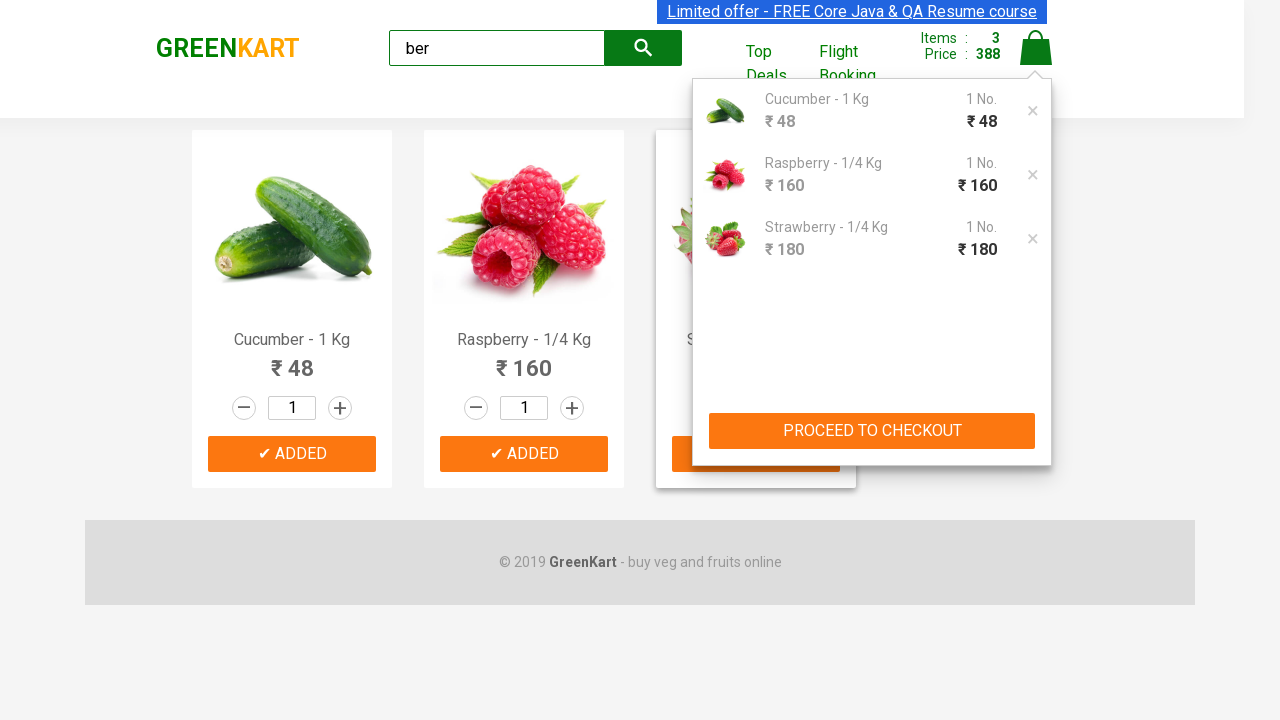

Clicked 'PROCEED TO CHECKOUT' button at (872, 431) on xpath=//button[text()='PROCEED TO CHECKOUT']
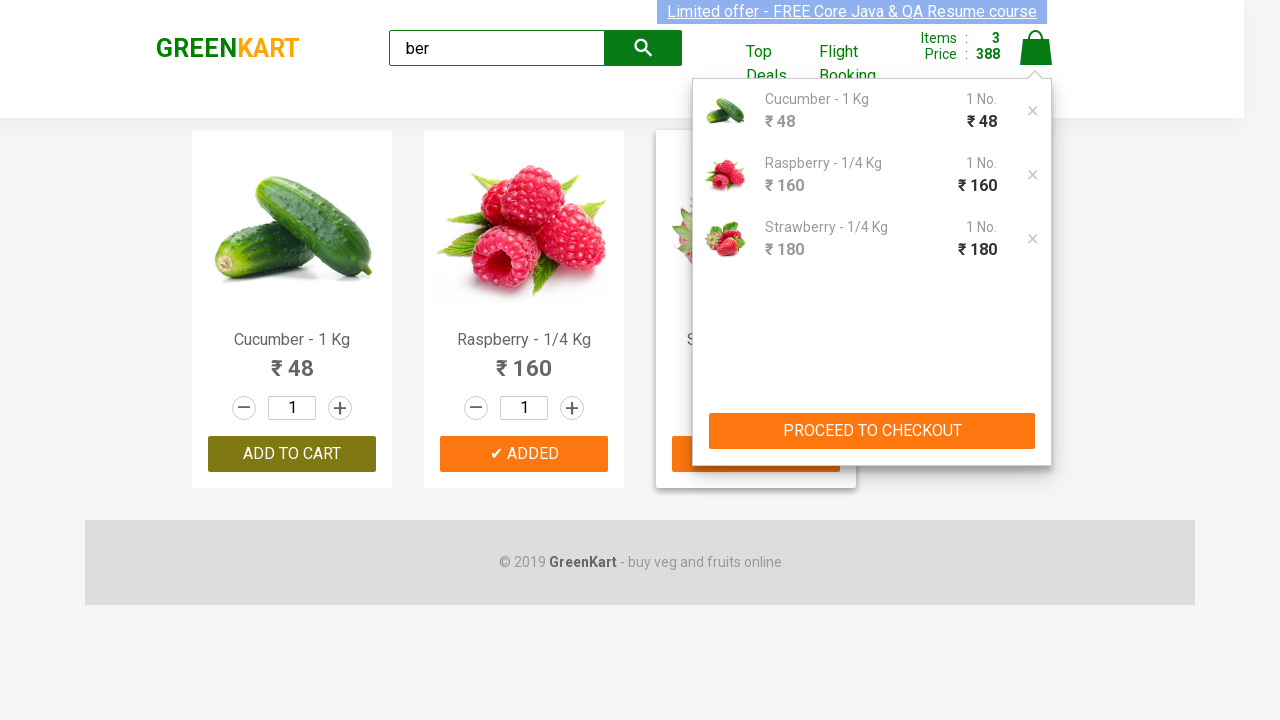

Promo code field became visible on checkout page
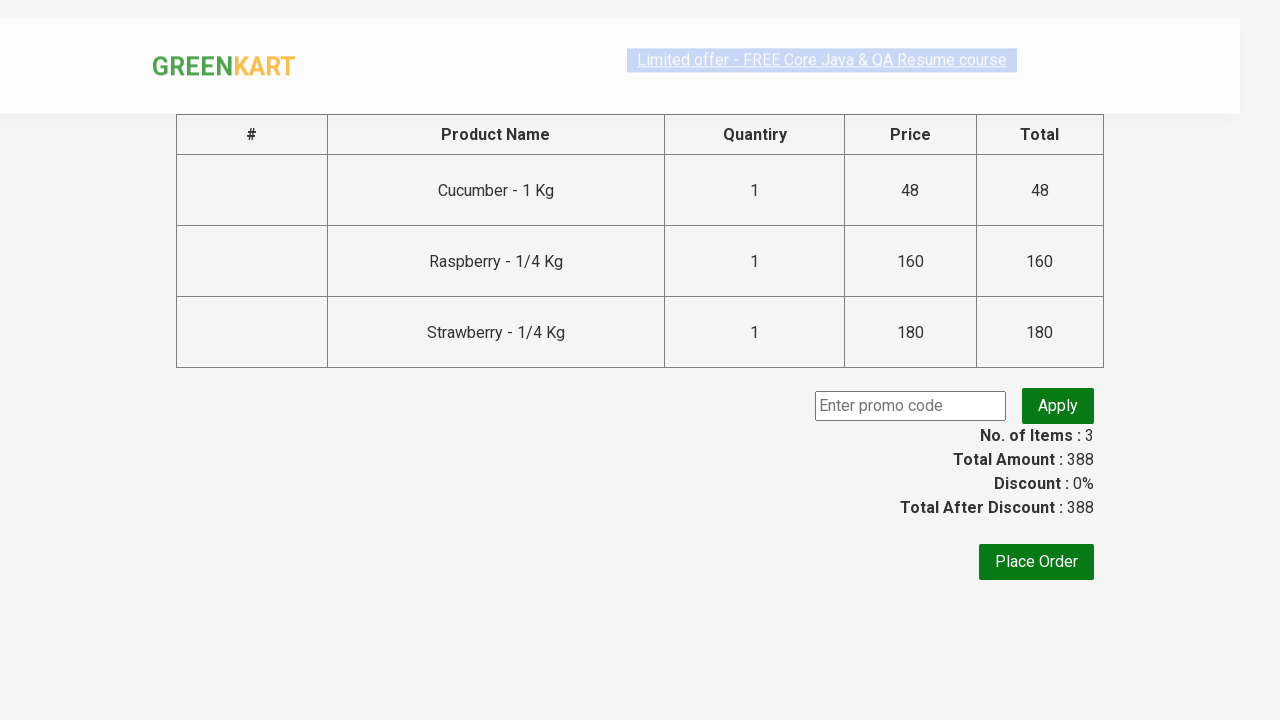

Entered promo code 'rahulshettyacademy' on input[placeholder='Enter promo code']
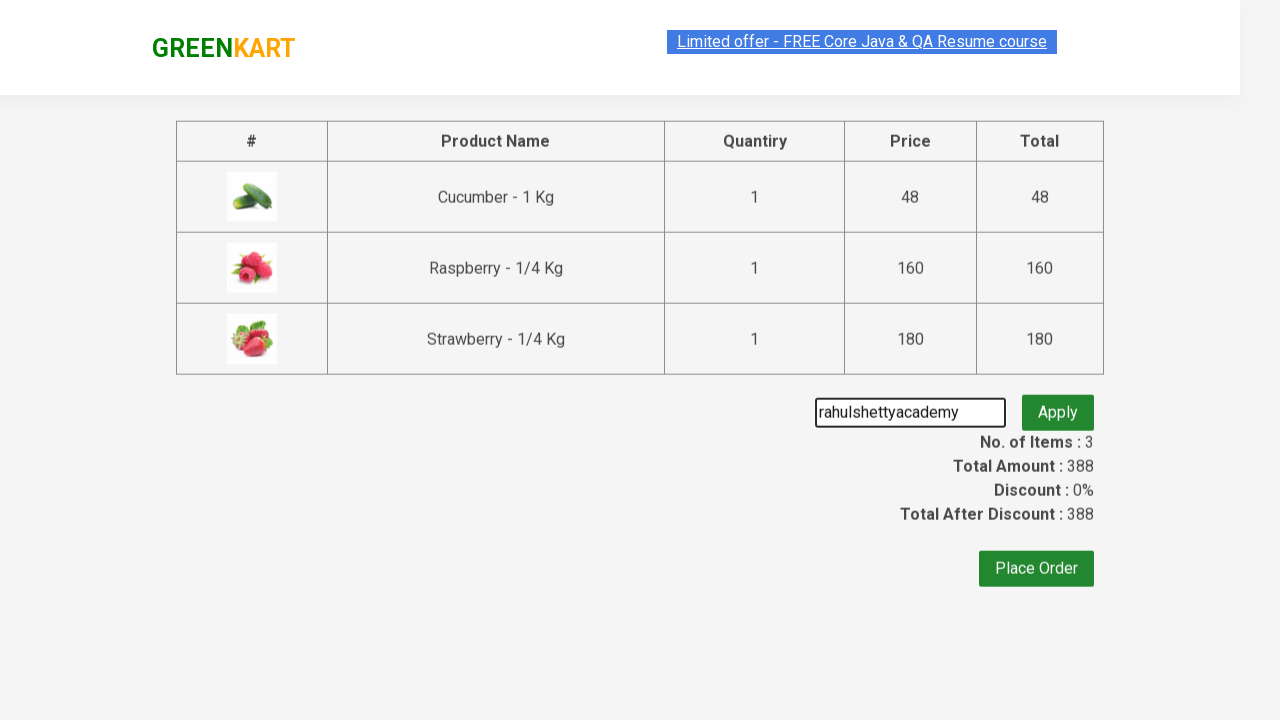

Clicked button to apply promo code at (1058, 406) on button.promoBtn
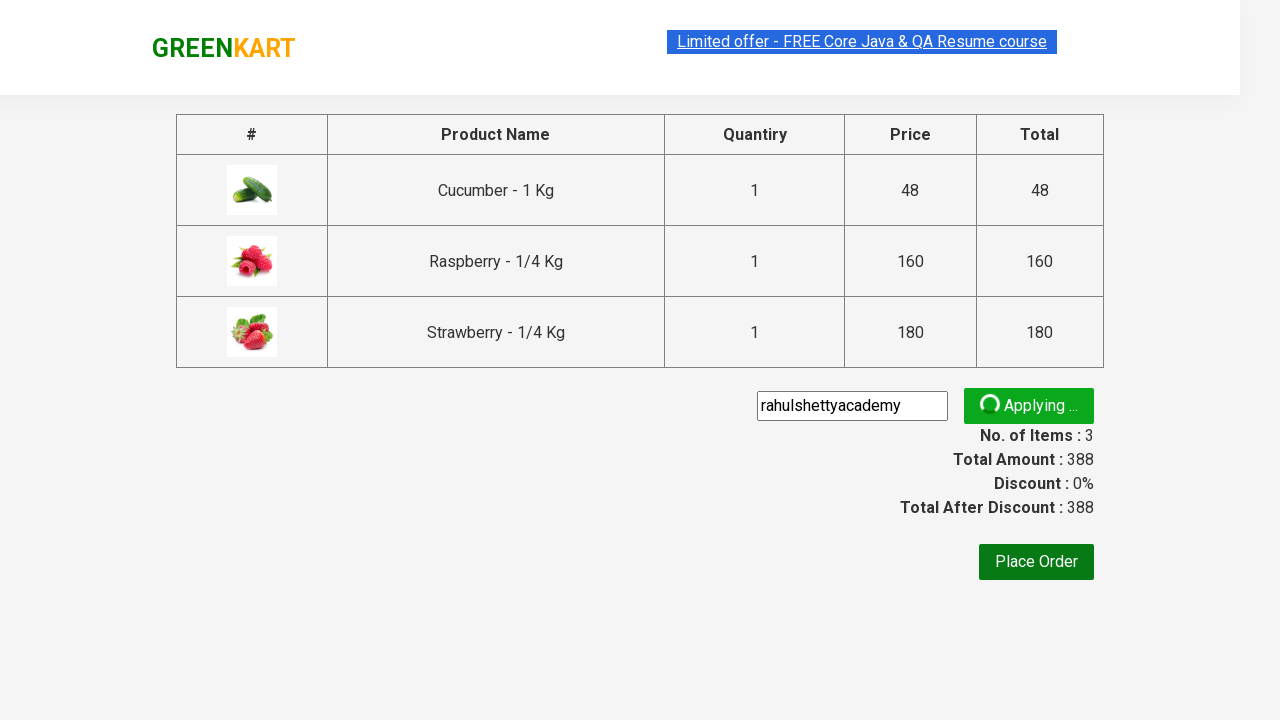

Retrieved promo message: Code applied ..!
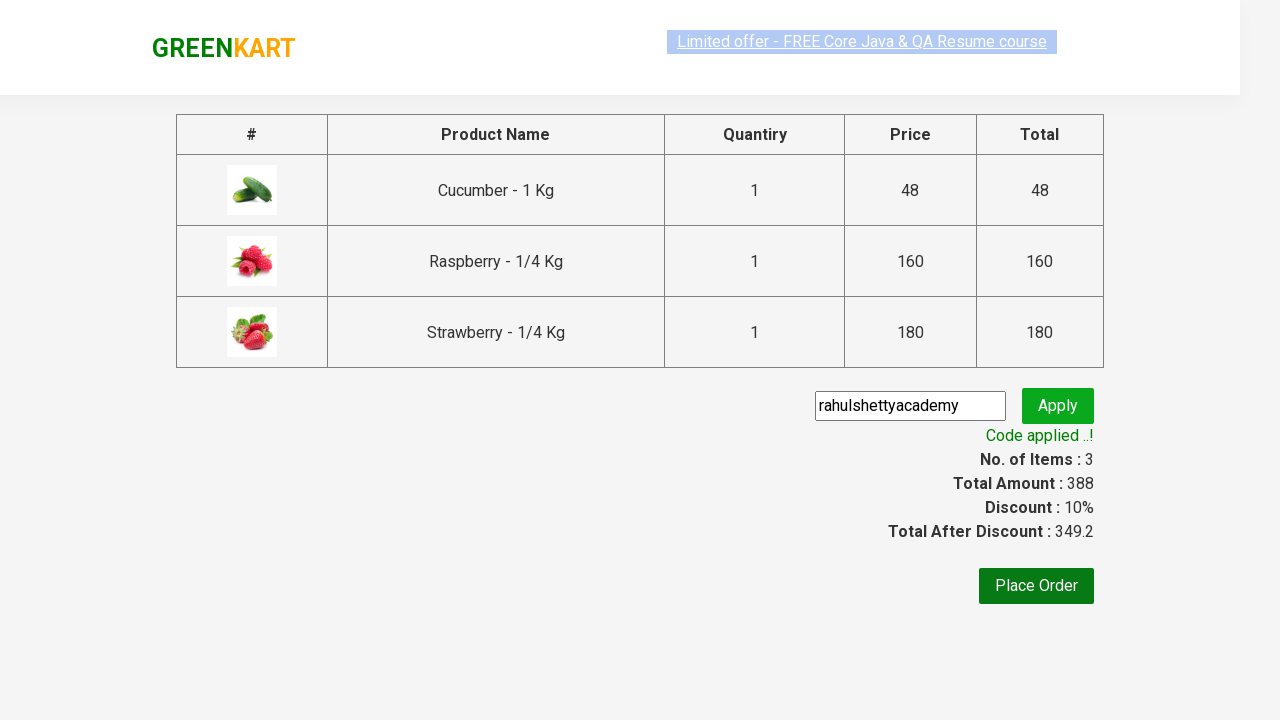

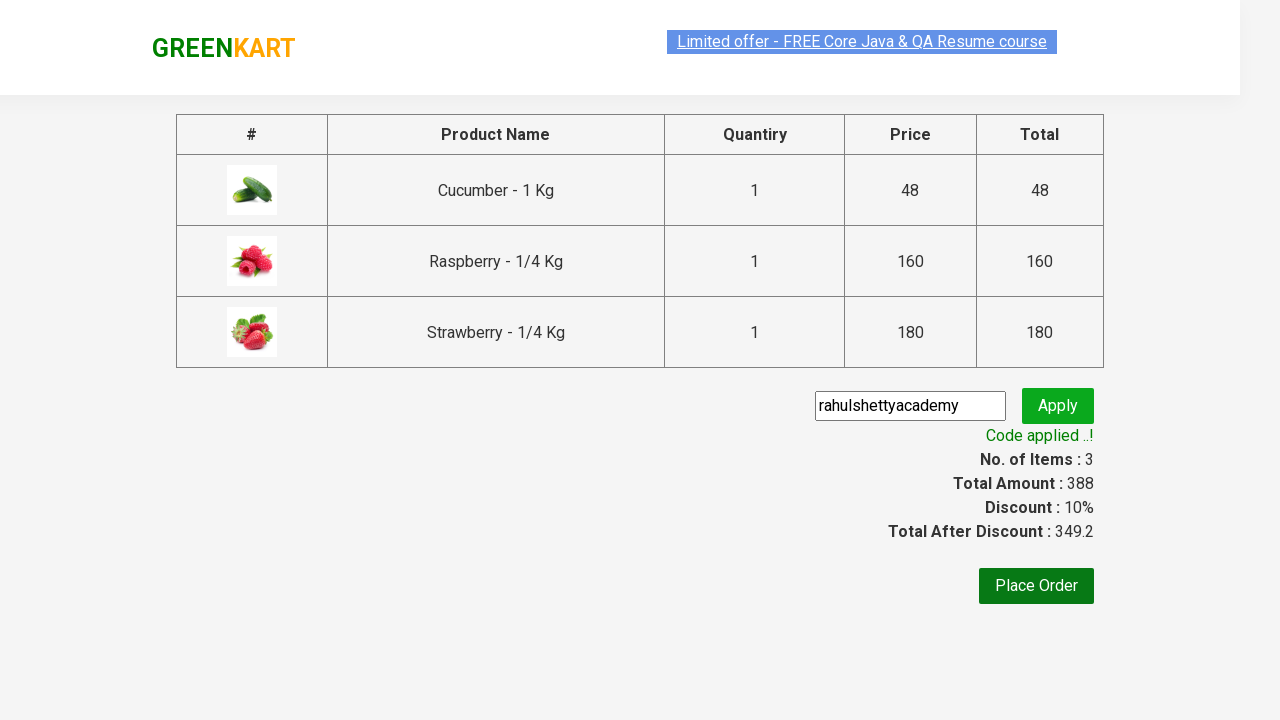